Tests handling of multi-select and single-select dropdown menus by selecting and deselecting various options using different selection methods

Starting URL: https://omayo.blogspot.com/

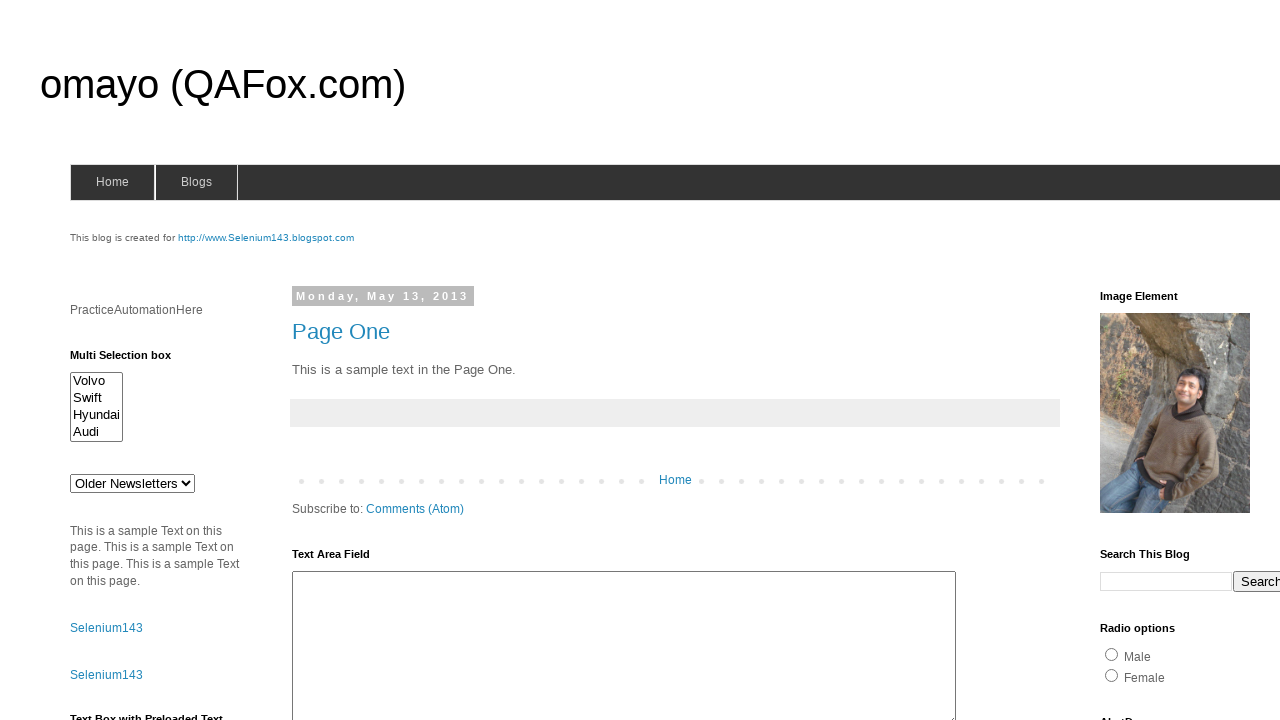

Located multi-select dropdown element with id 'multiselect1'
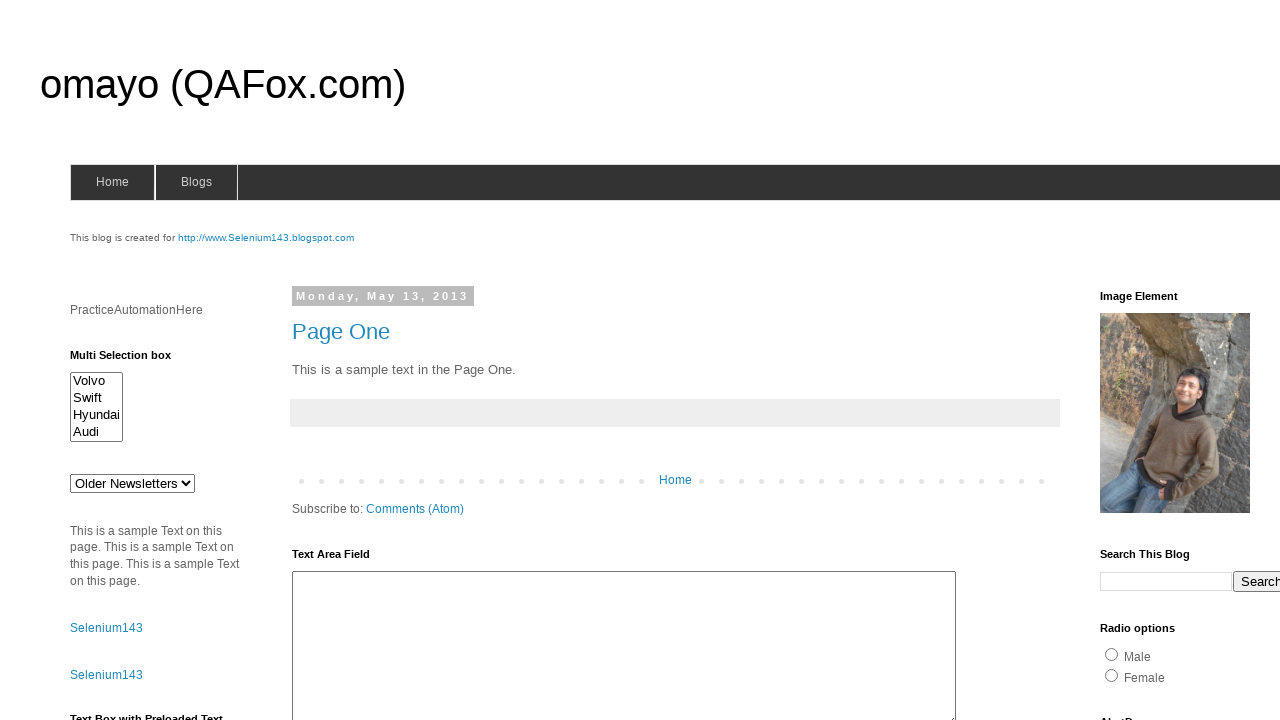

Selected first option (index=0) in multi-select dropdown on #multiselect1
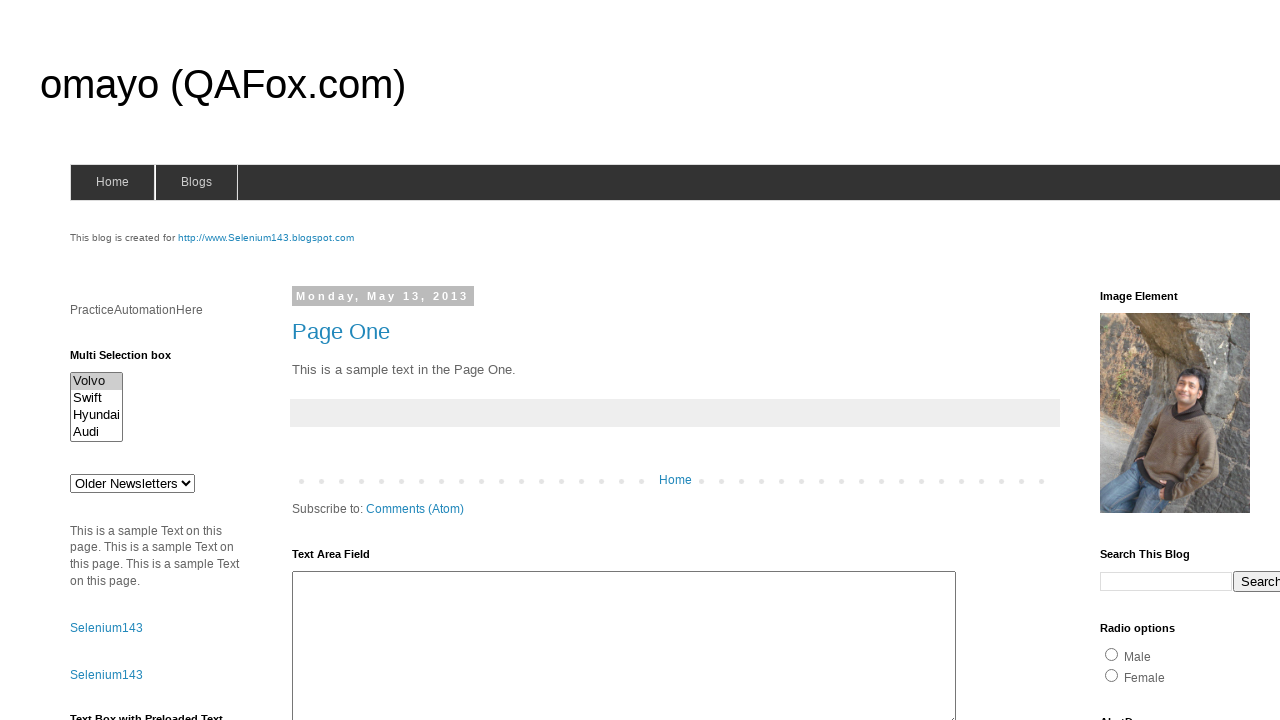

Waited 2000ms after selecting first option
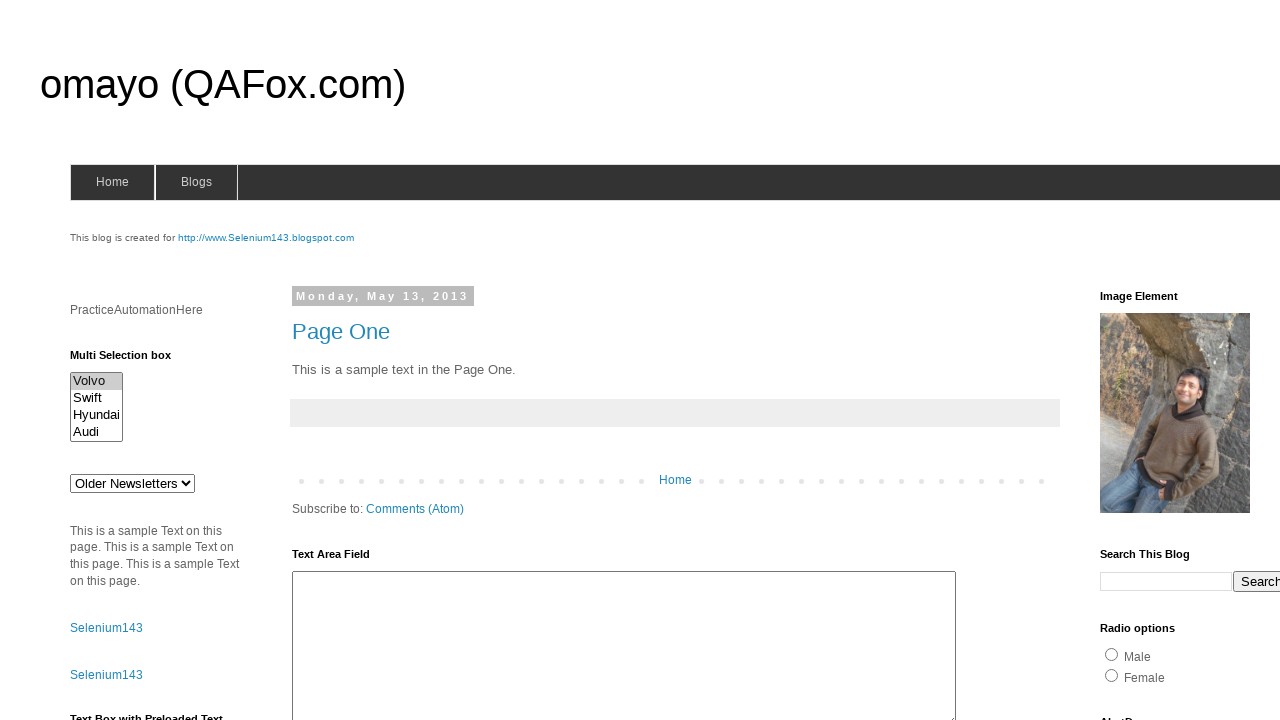

Selected option with value 'audix' in multi-select dropdown on #multiselect1
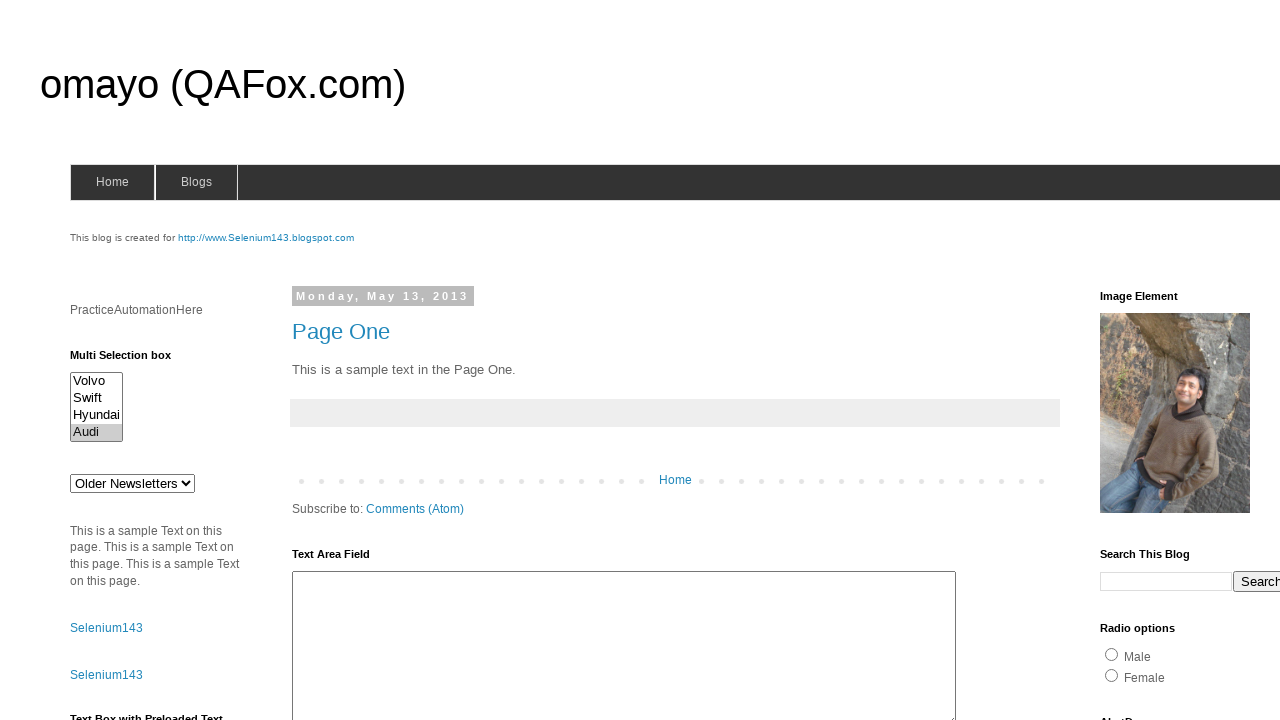

Waited 2000ms after selecting 'audix' option
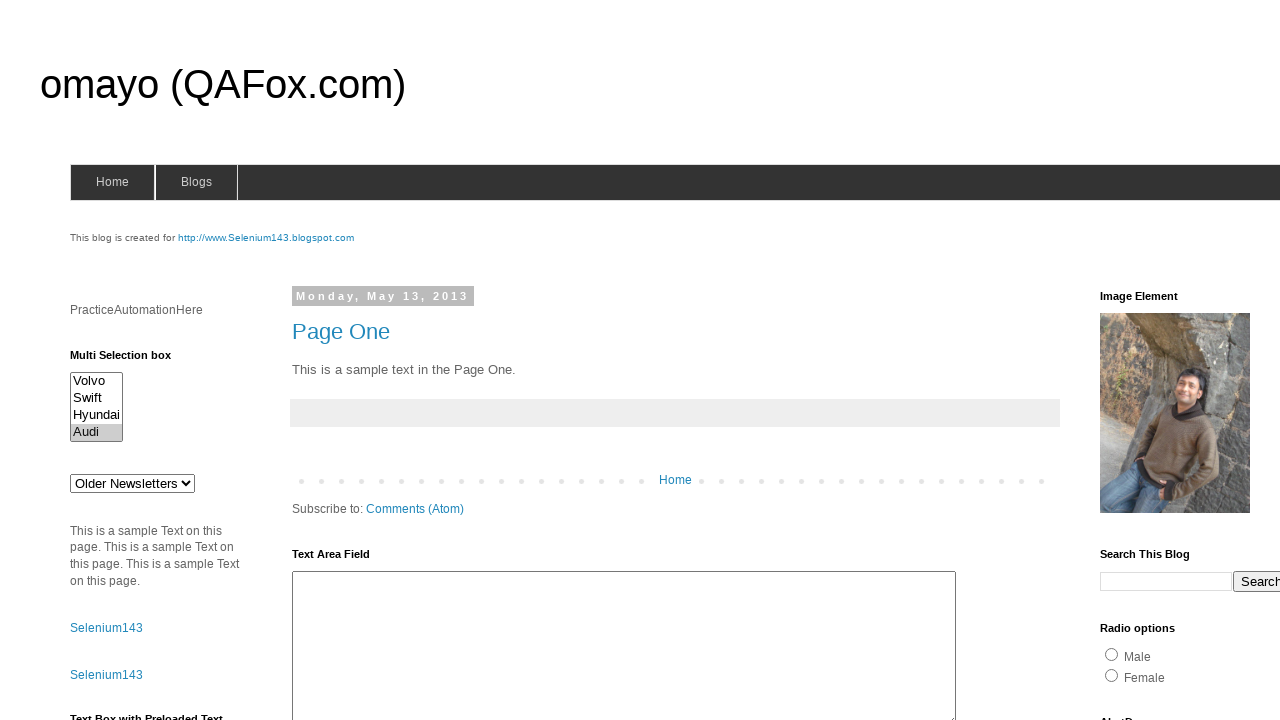

Deselected first option (index=0) in multi-select dropdown using JavaScript
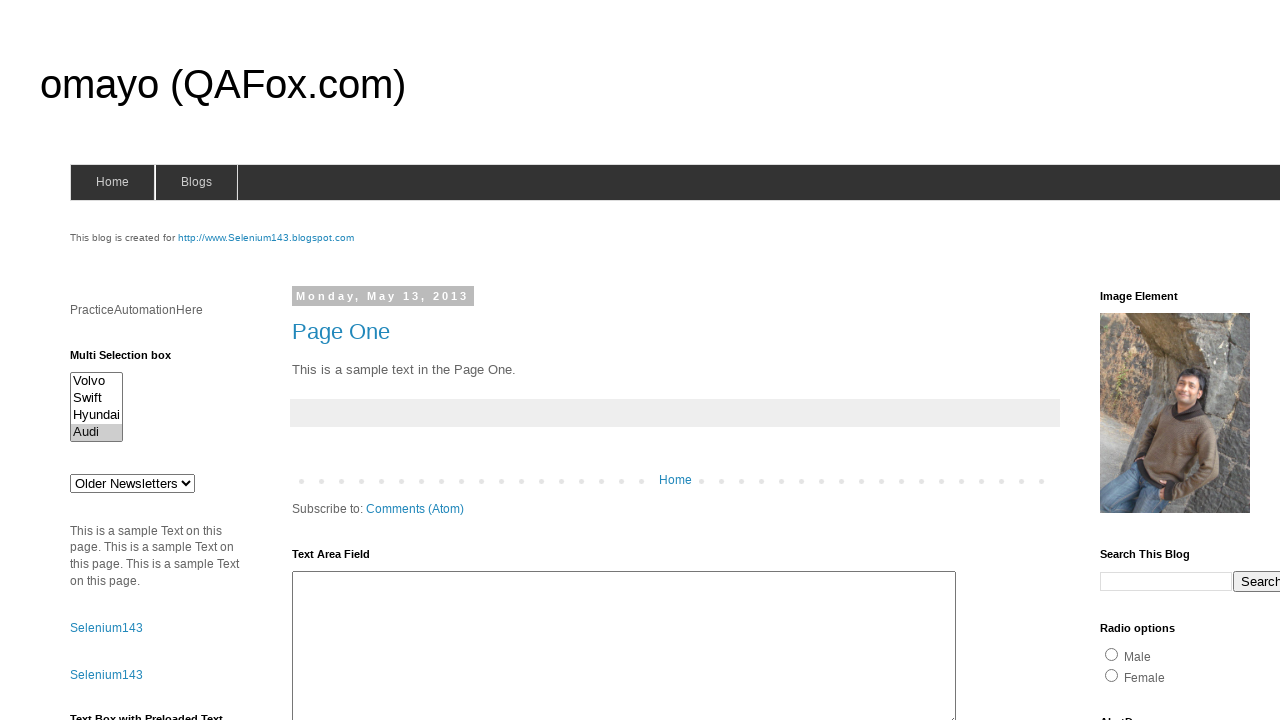

Waited 2000ms after deselecting first option
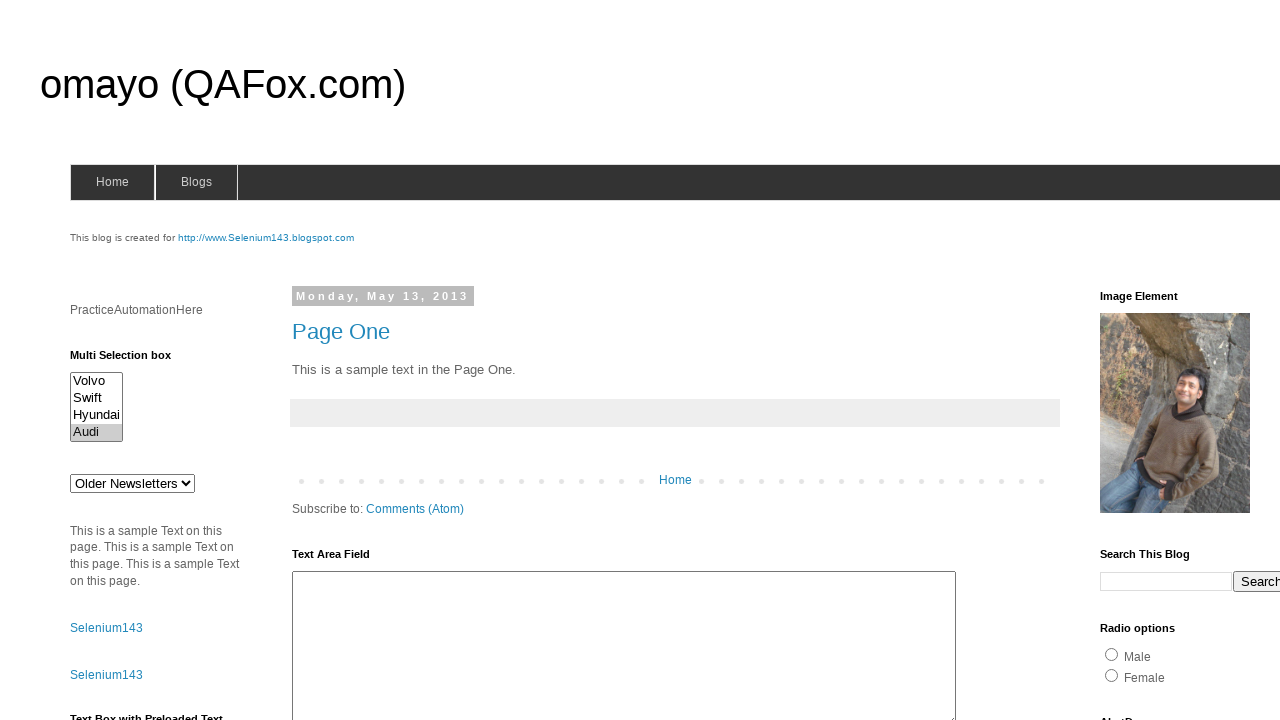

Deselected 'audix' option in multi-select dropdown using JavaScript
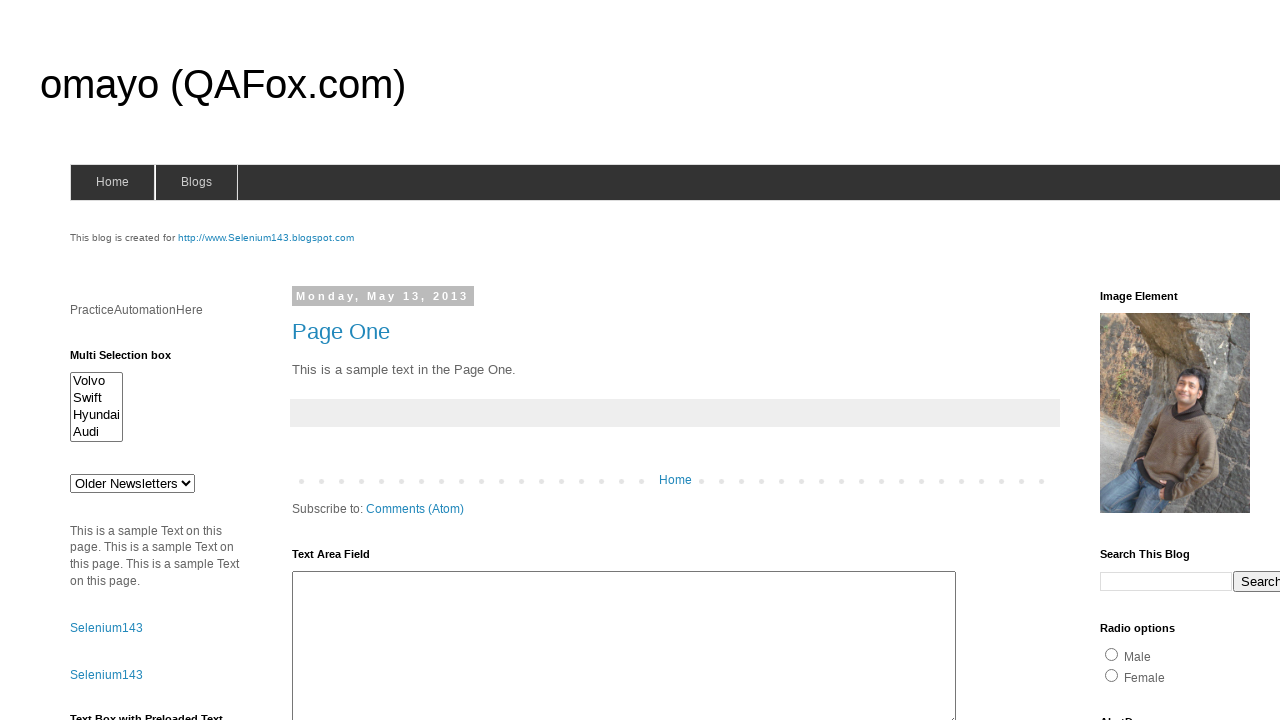

Waited 2000ms after deselecting 'audix' option
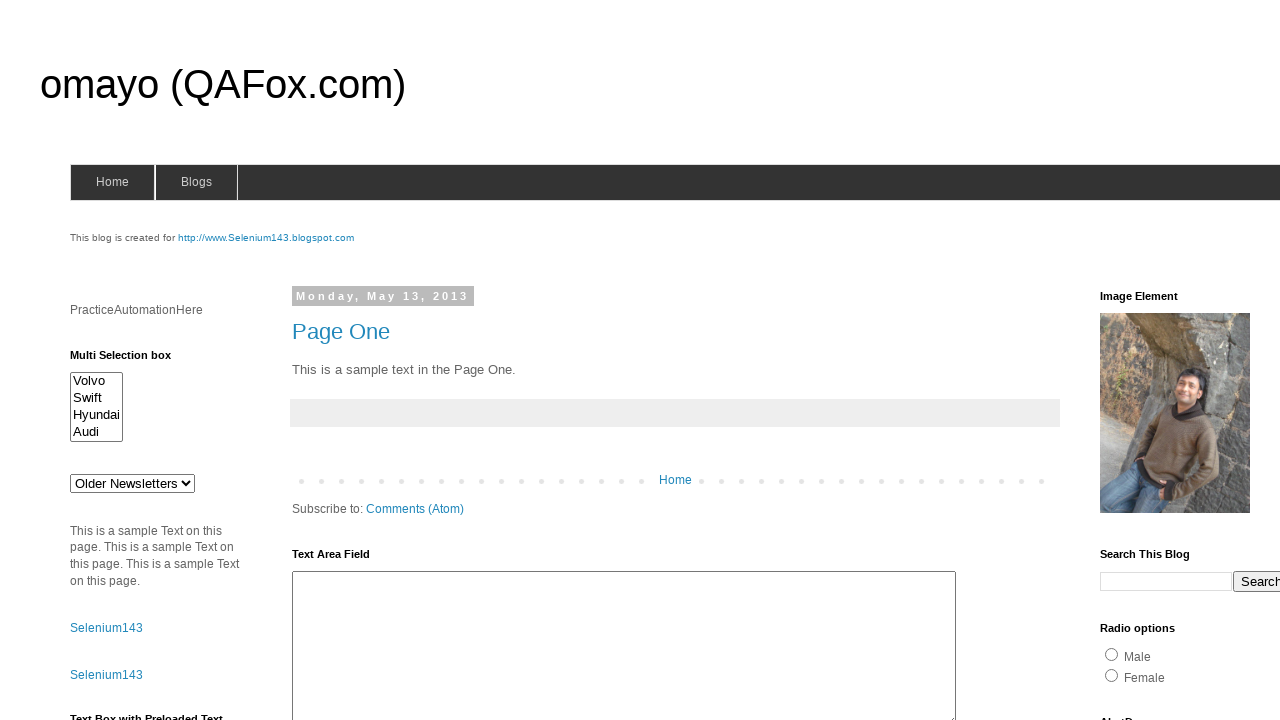

Clicked single-select dropdown with id 'drop1' at (132, 483) on #drop1
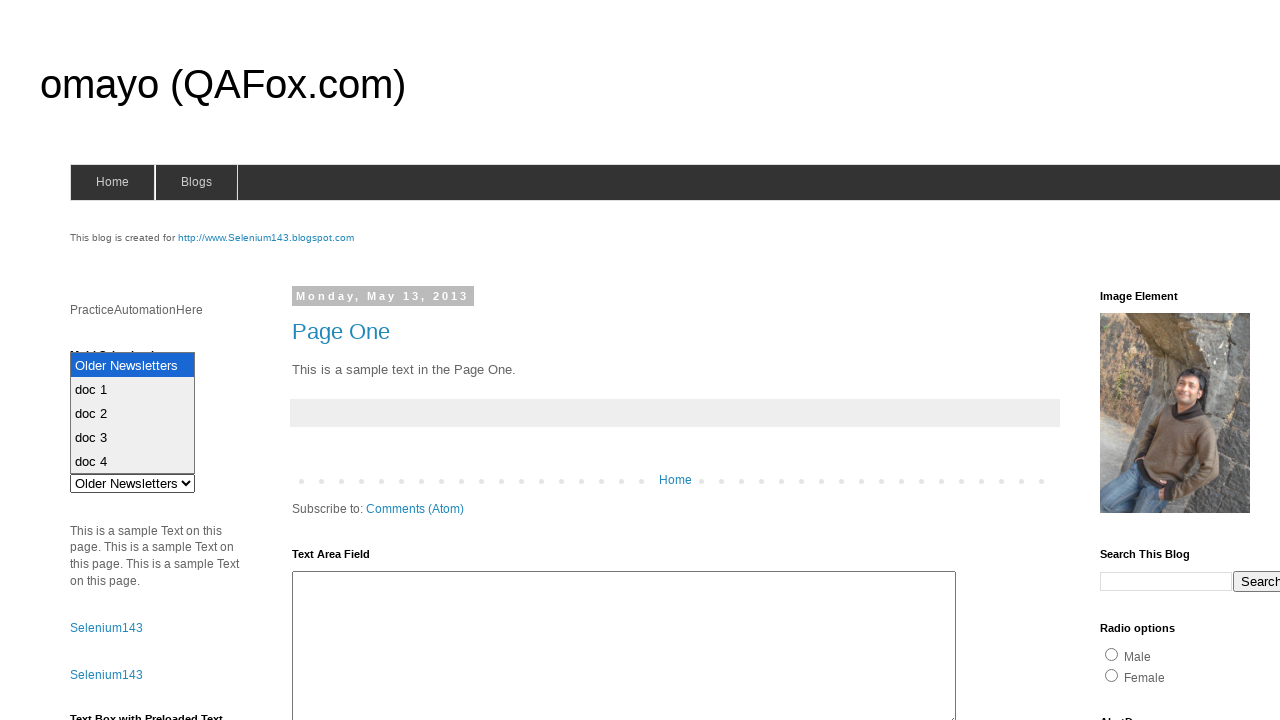

Located single-select dropdown element with id 'drop1'
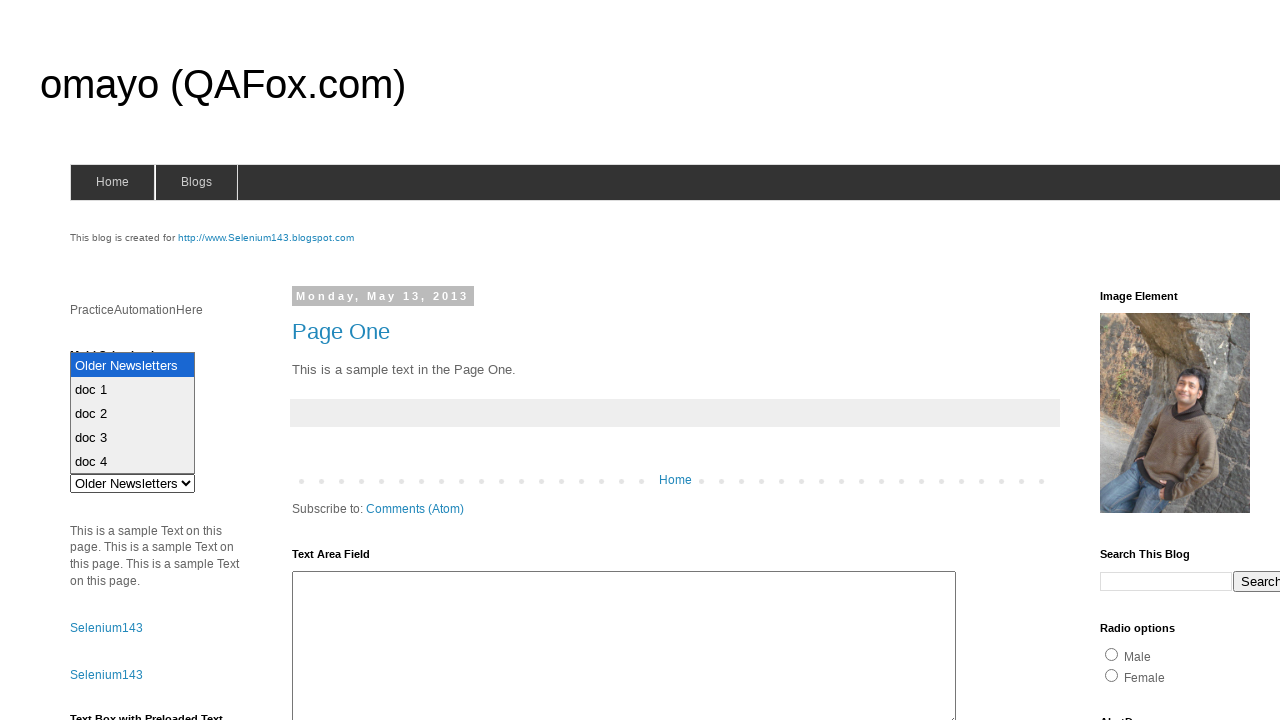

Selected second option (index=1) in single-select dropdown on #drop1
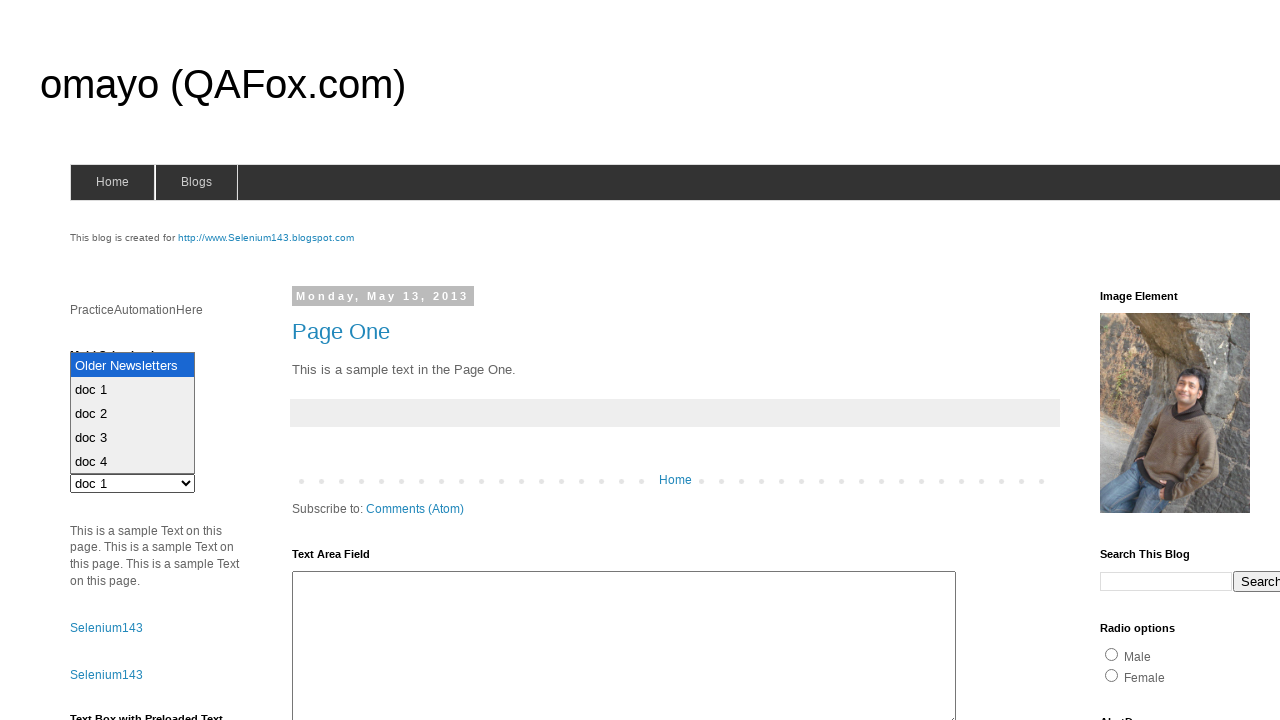

Waited 2000ms after selecting option at index 1
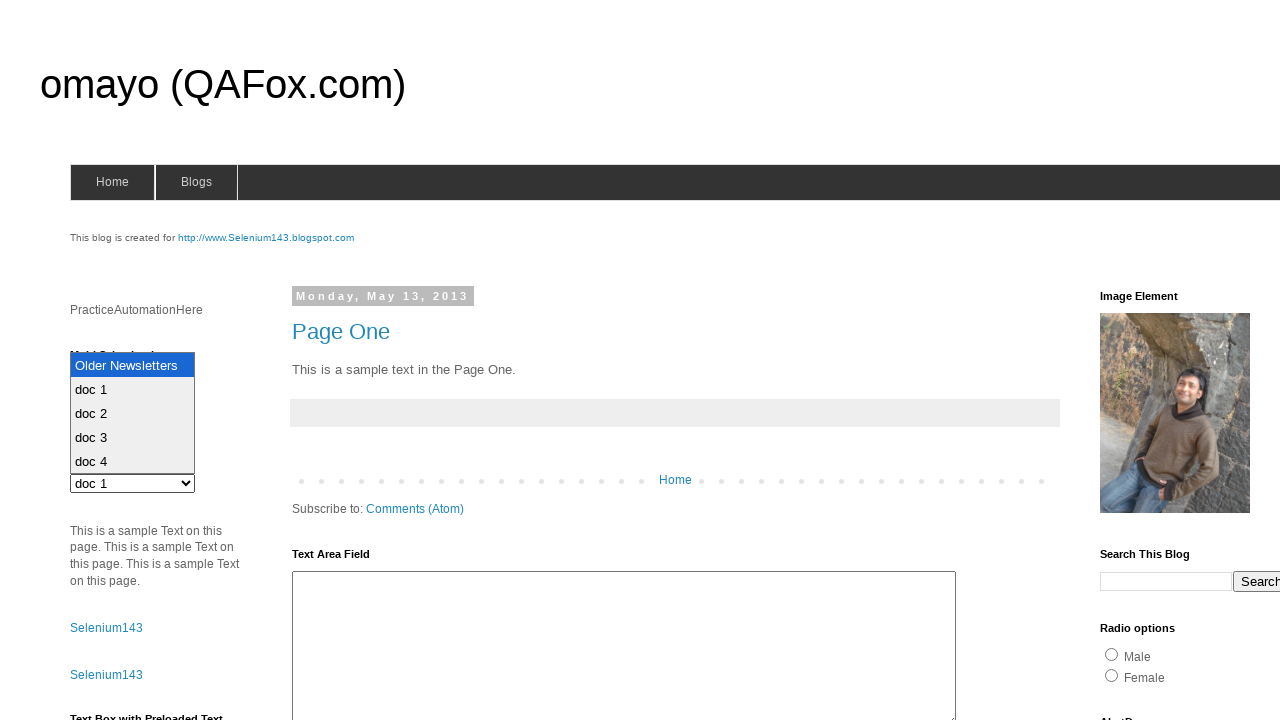

Selected option with value 'ghi' in single-select dropdown on #drop1
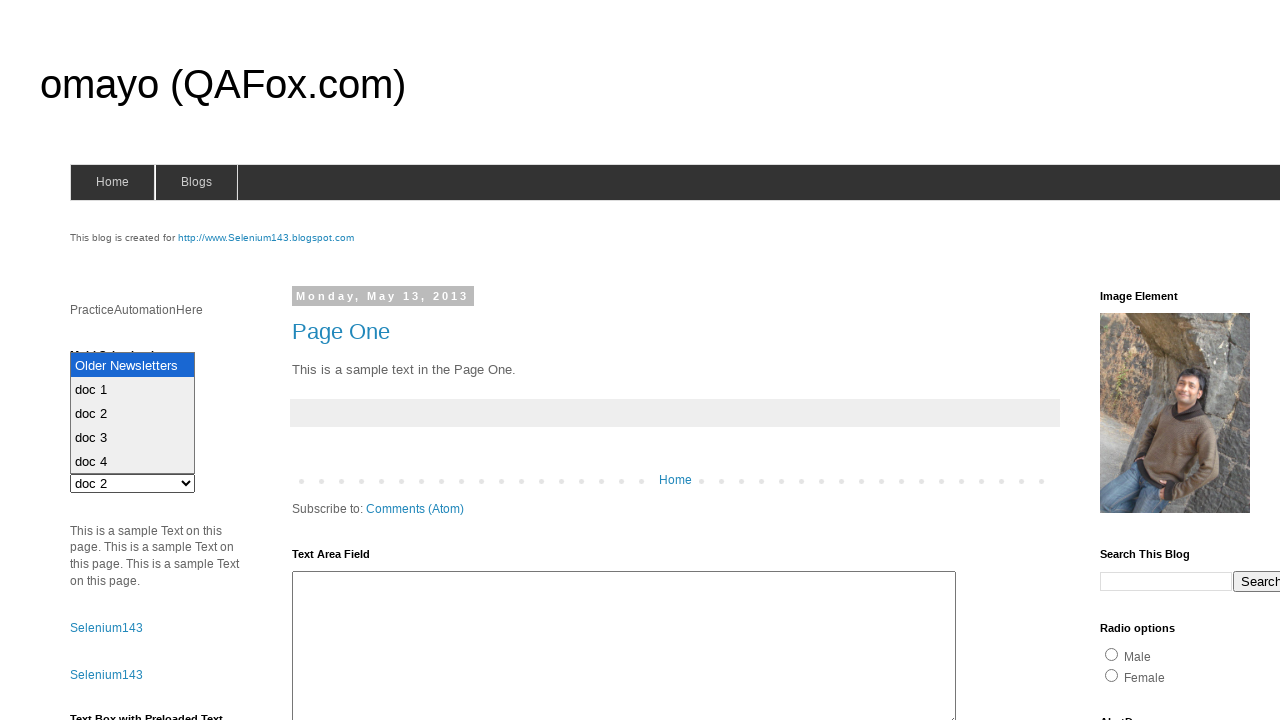

Waited 2000ms after selecting 'ghi' option
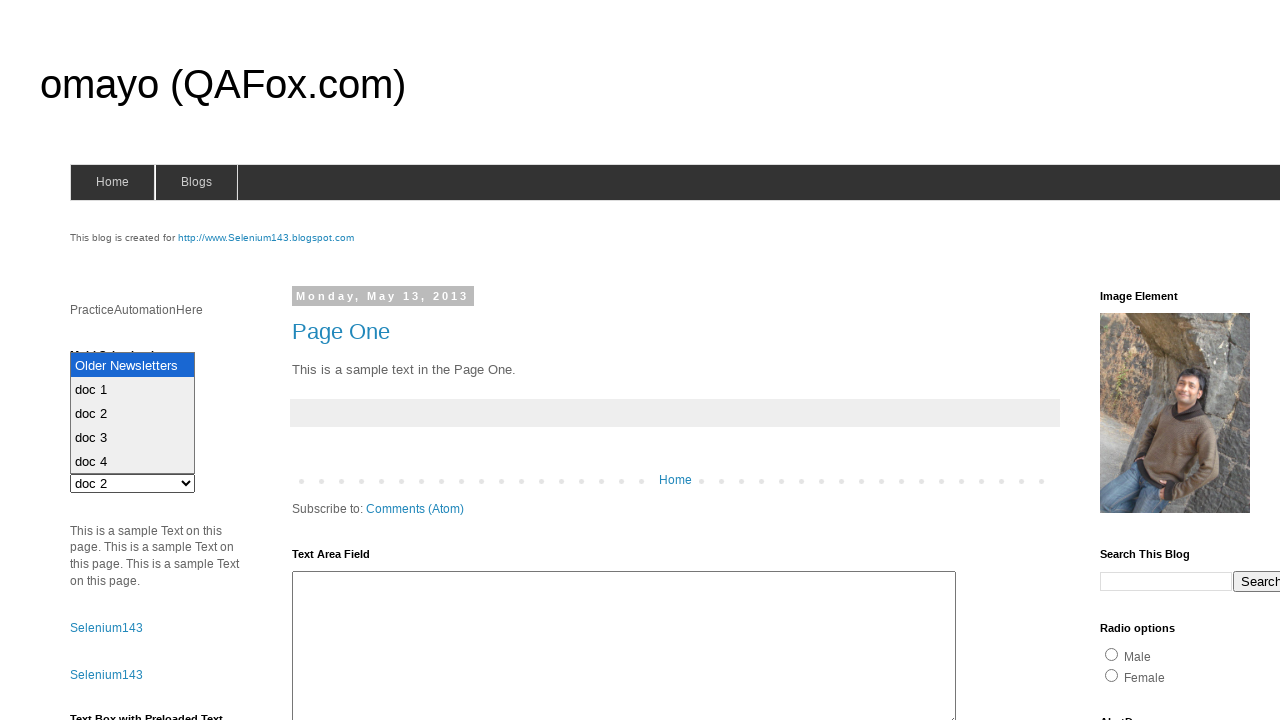

Selected option with value 'jkl' in single-select dropdown on #drop1
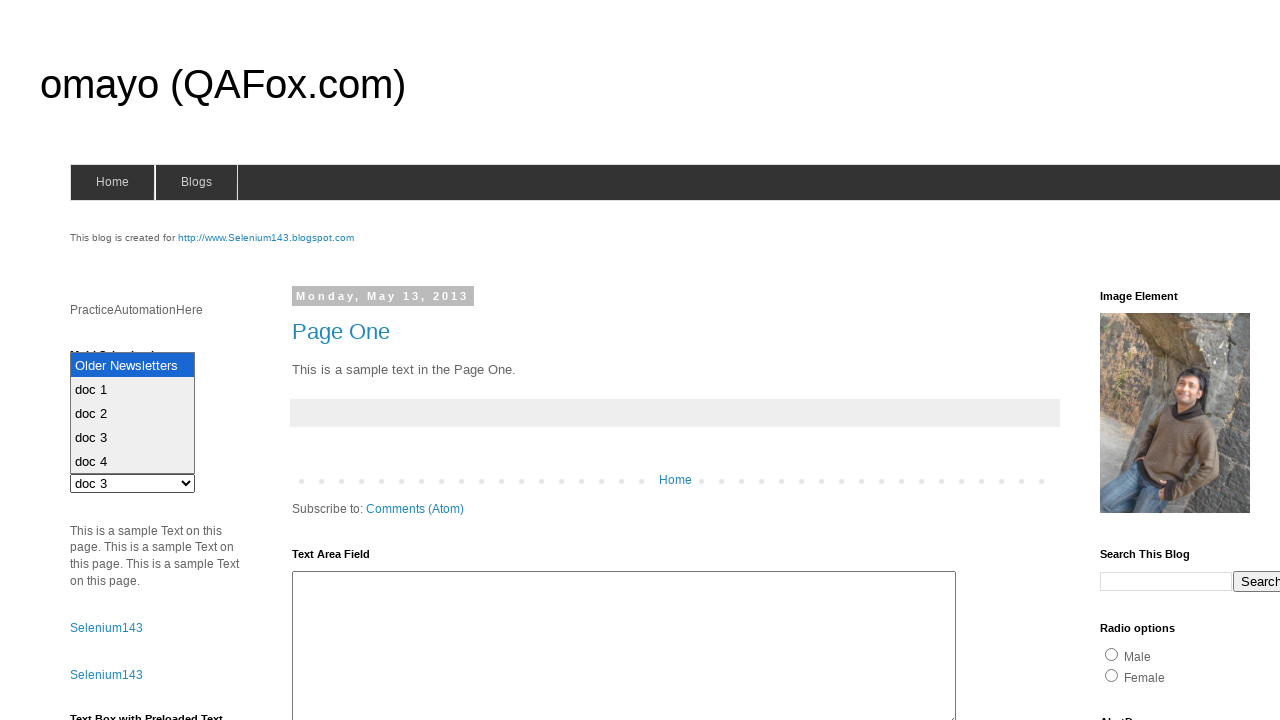

Waited 2000ms after selecting 'jkl' option
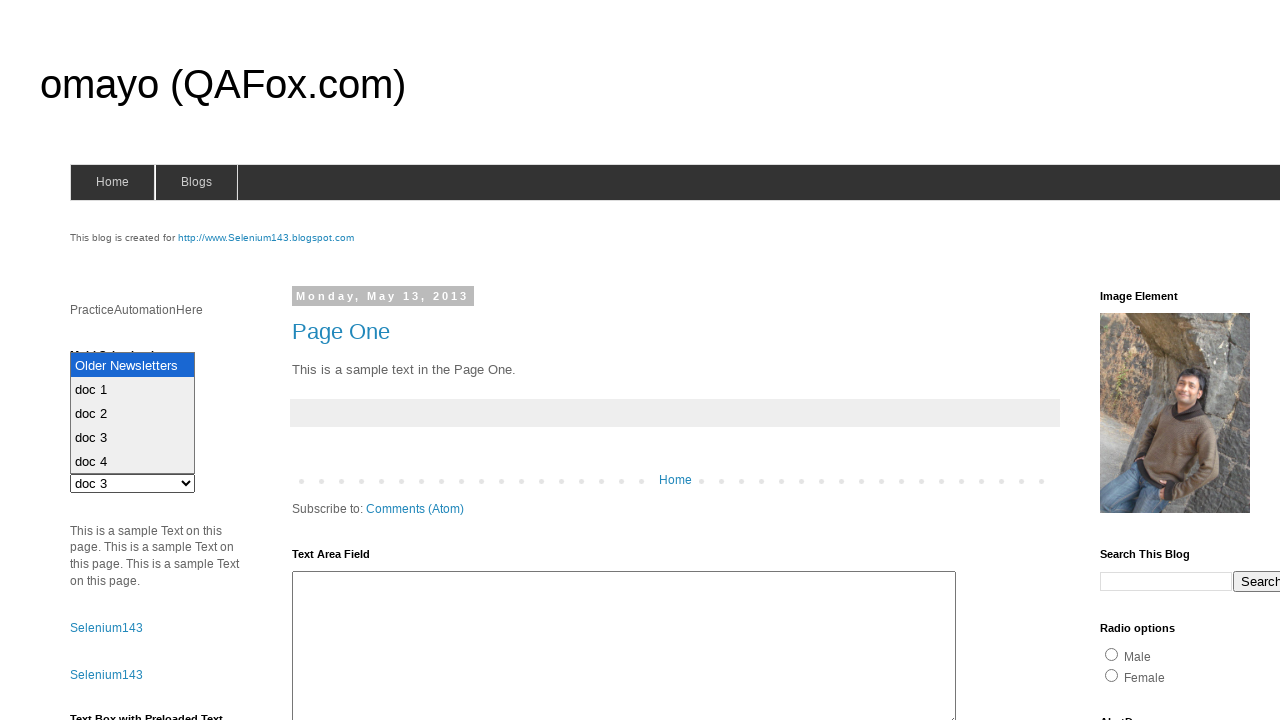

Selected option with label 'doc 4' in single-select dropdown on #drop1
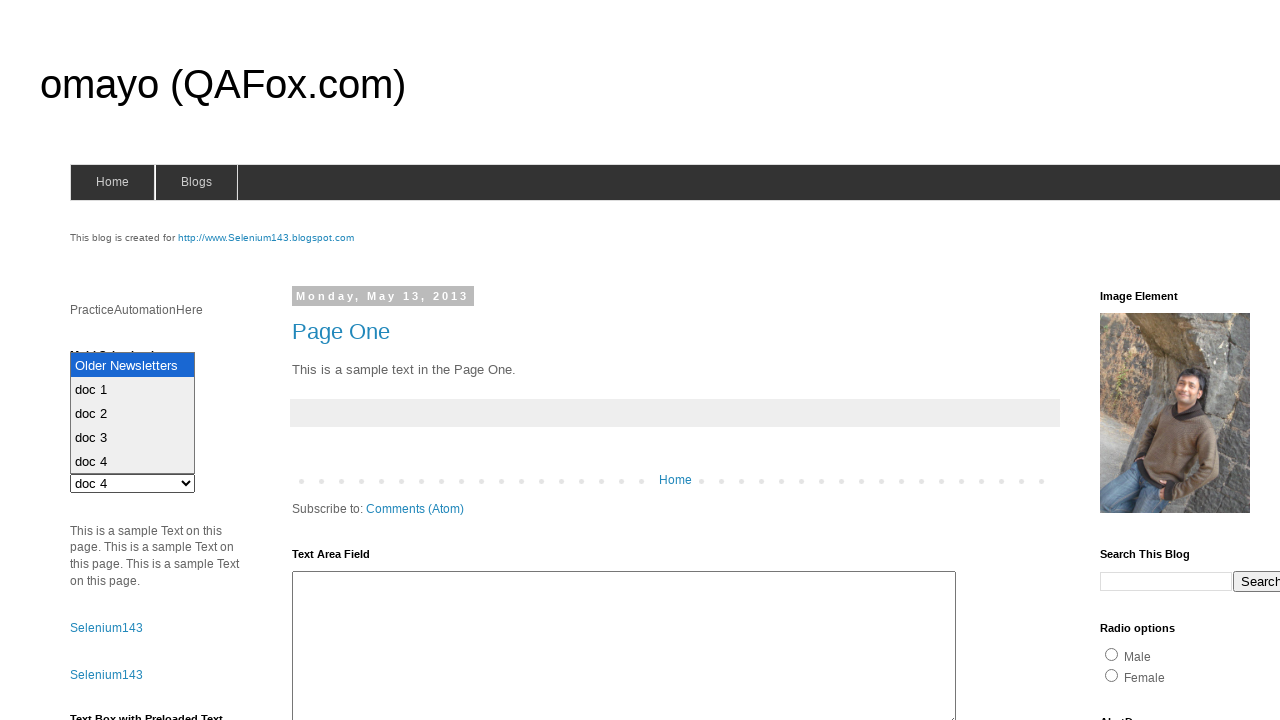

Waited 2000ms after selecting 'doc 4' option
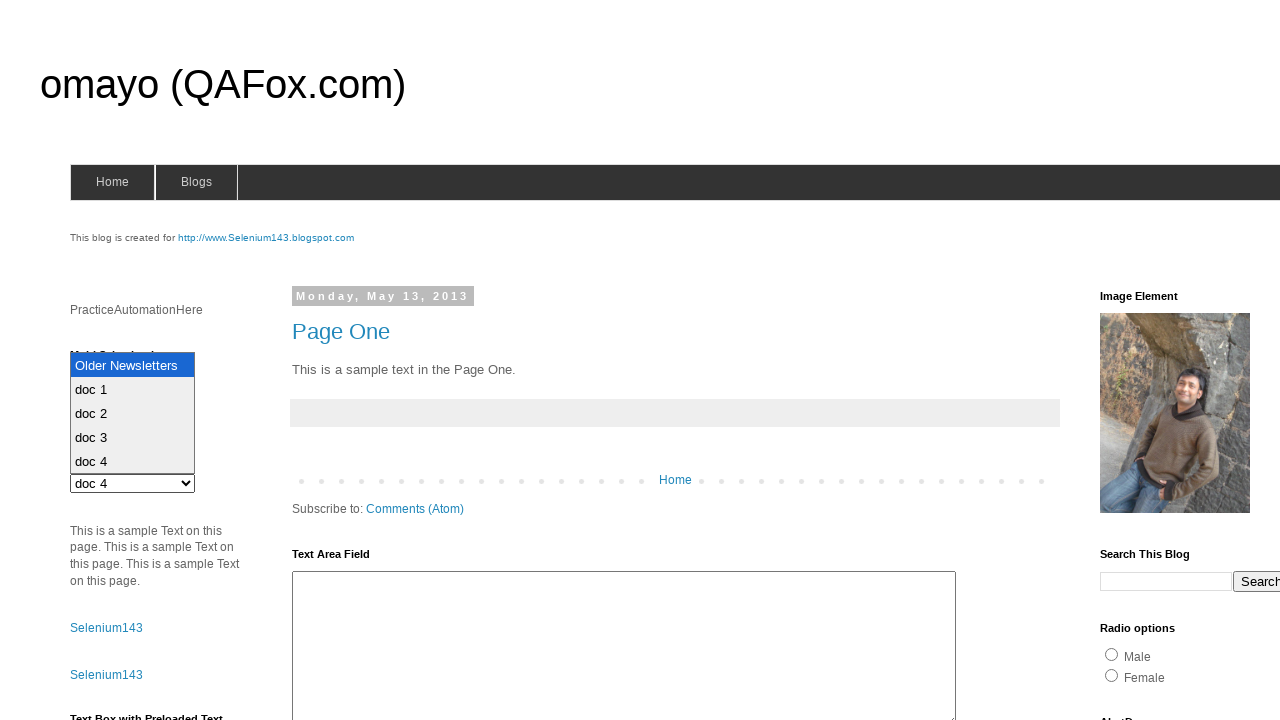

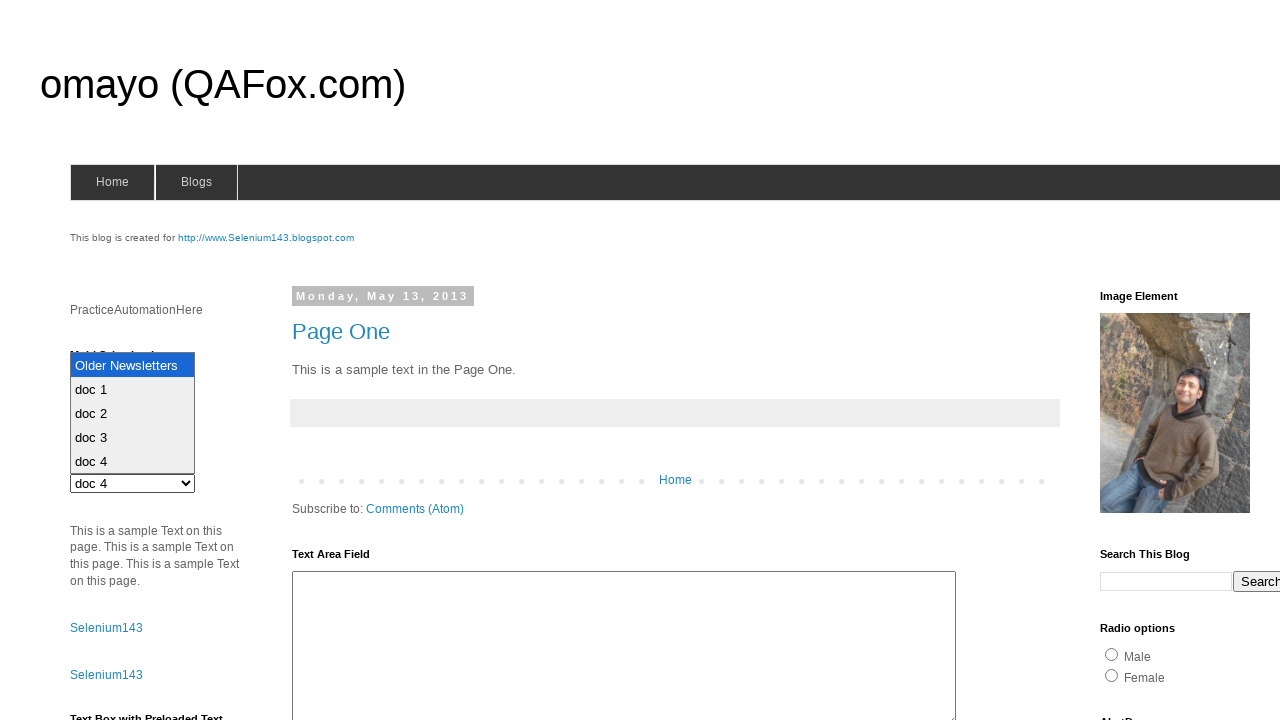